Tests various locator methods on GitLab by clicking the search button and filling in a search query

Starting URL: https://gitlab.com

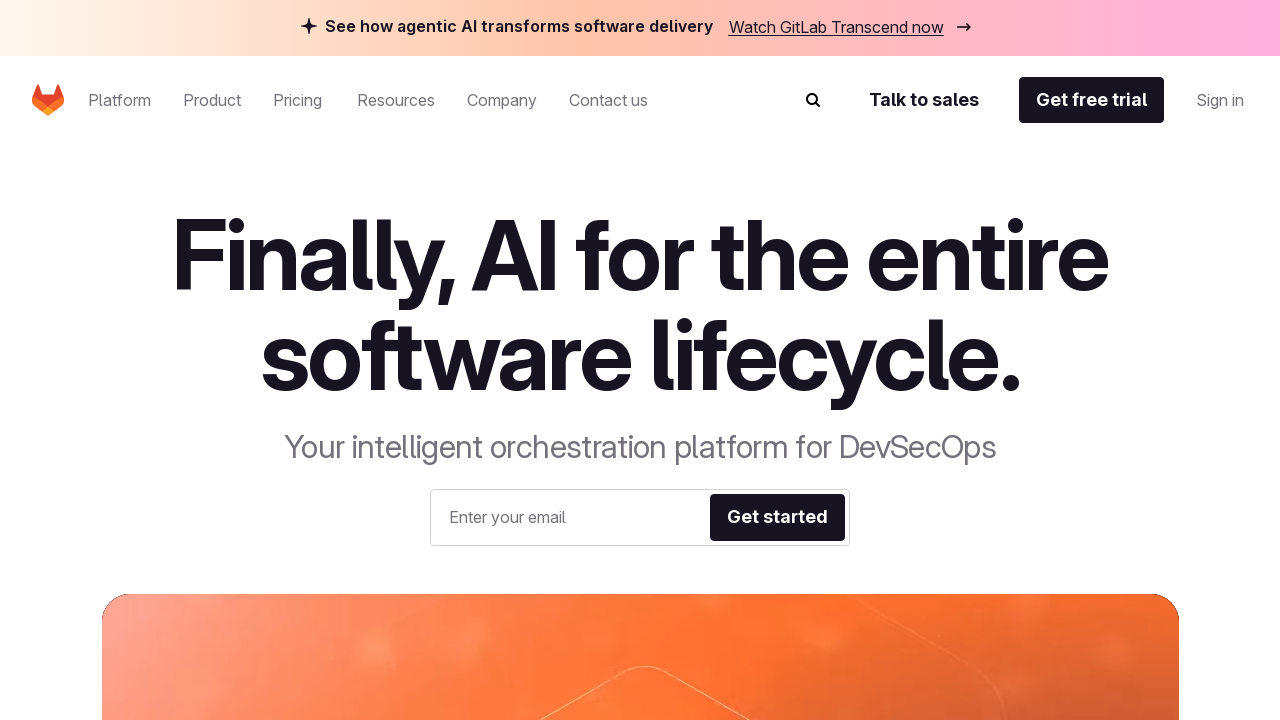

Waited for page to fully load
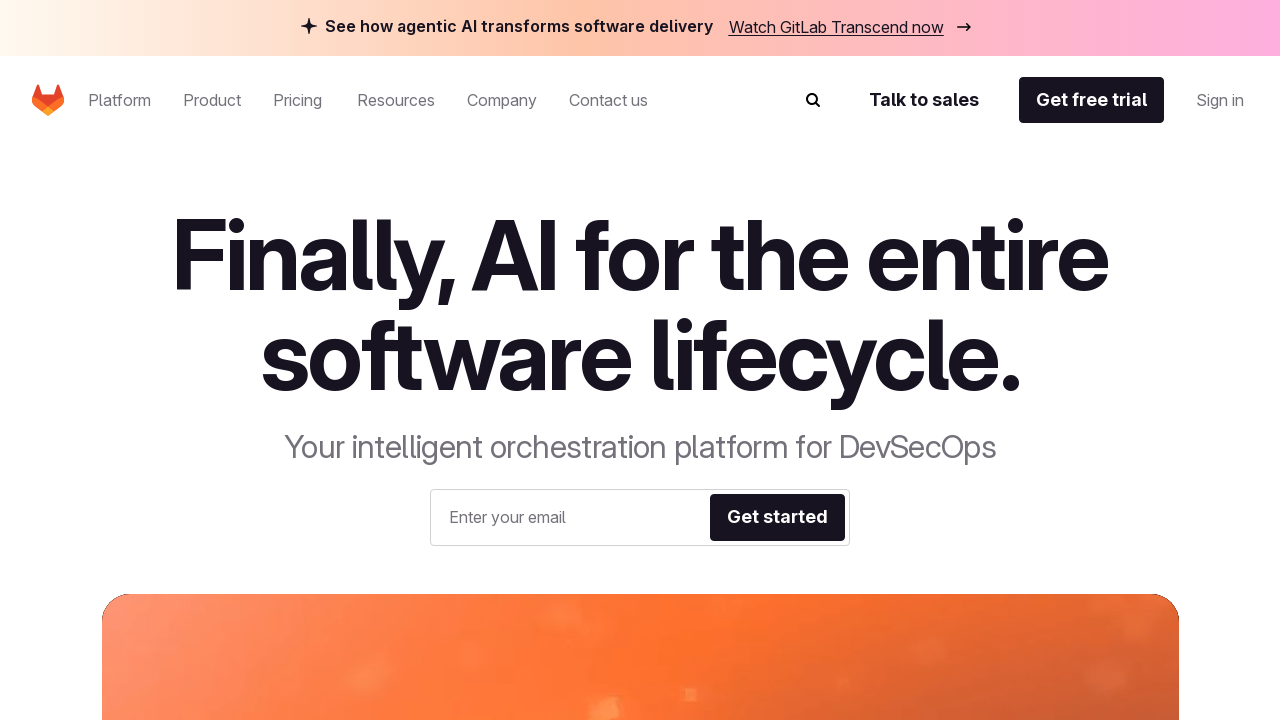

Clicked on Search label at (813, 100) on internal:label="Search"i >> nth=0
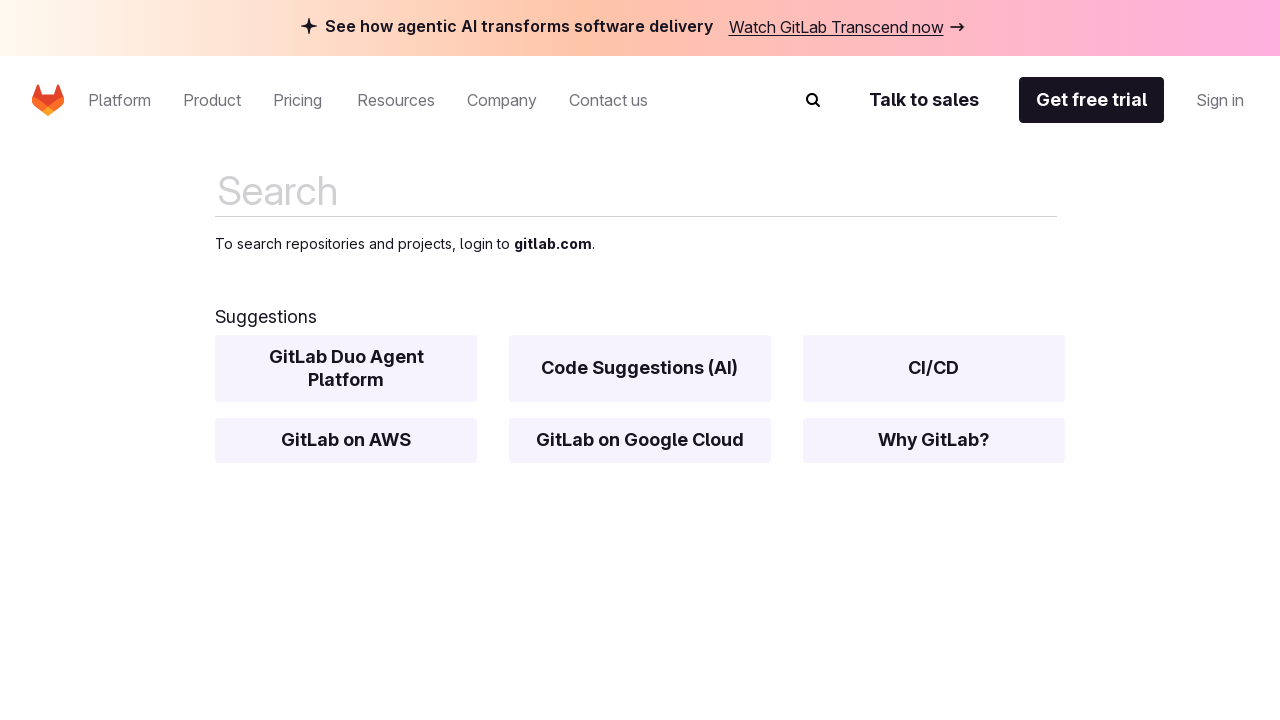

Filled search textbox with 'selenium testing' on internal:role=textbox[name="Search"i]
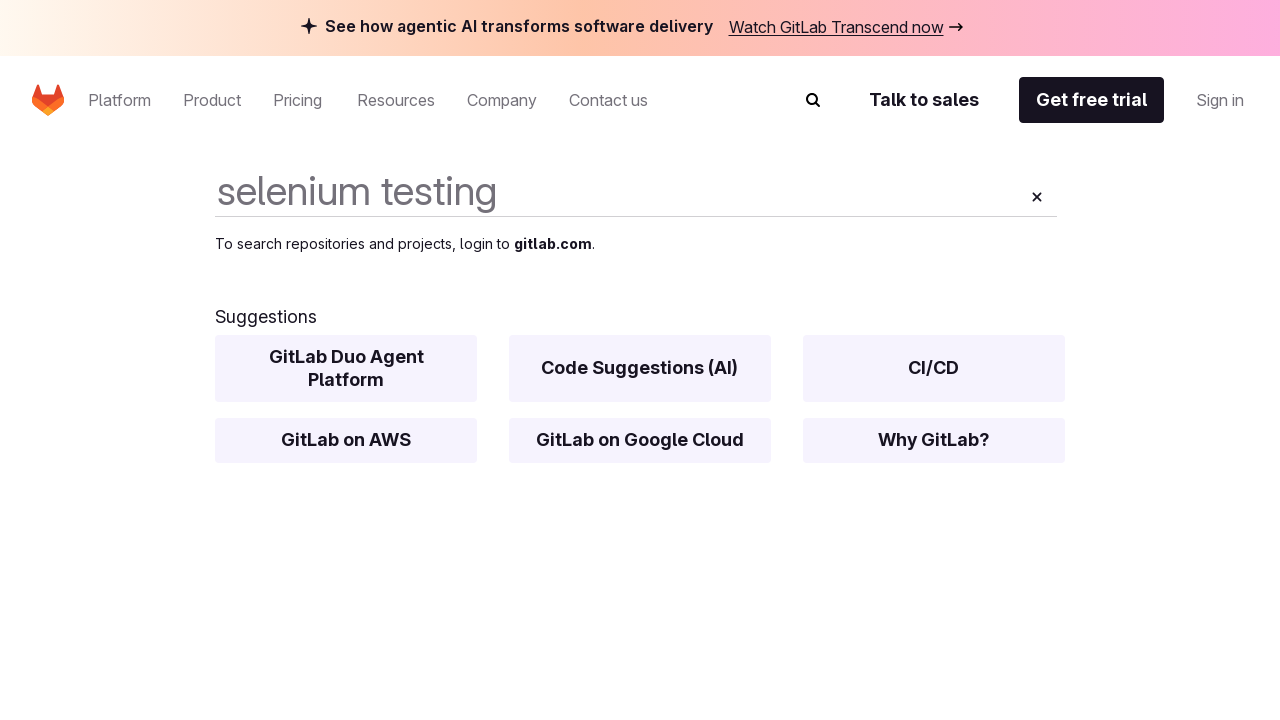

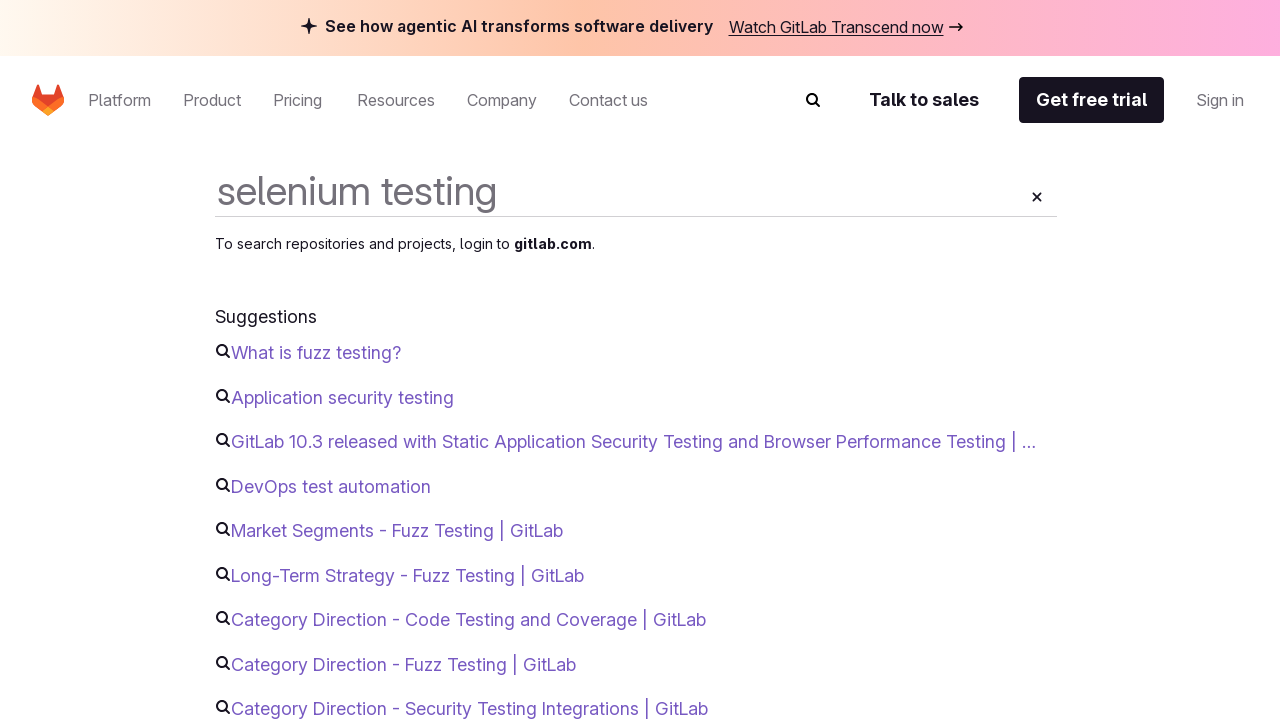